Tests that clicking the Due column header twice sorts the table data in descending order.

Starting URL: http://the-internet.herokuapp.com/tables

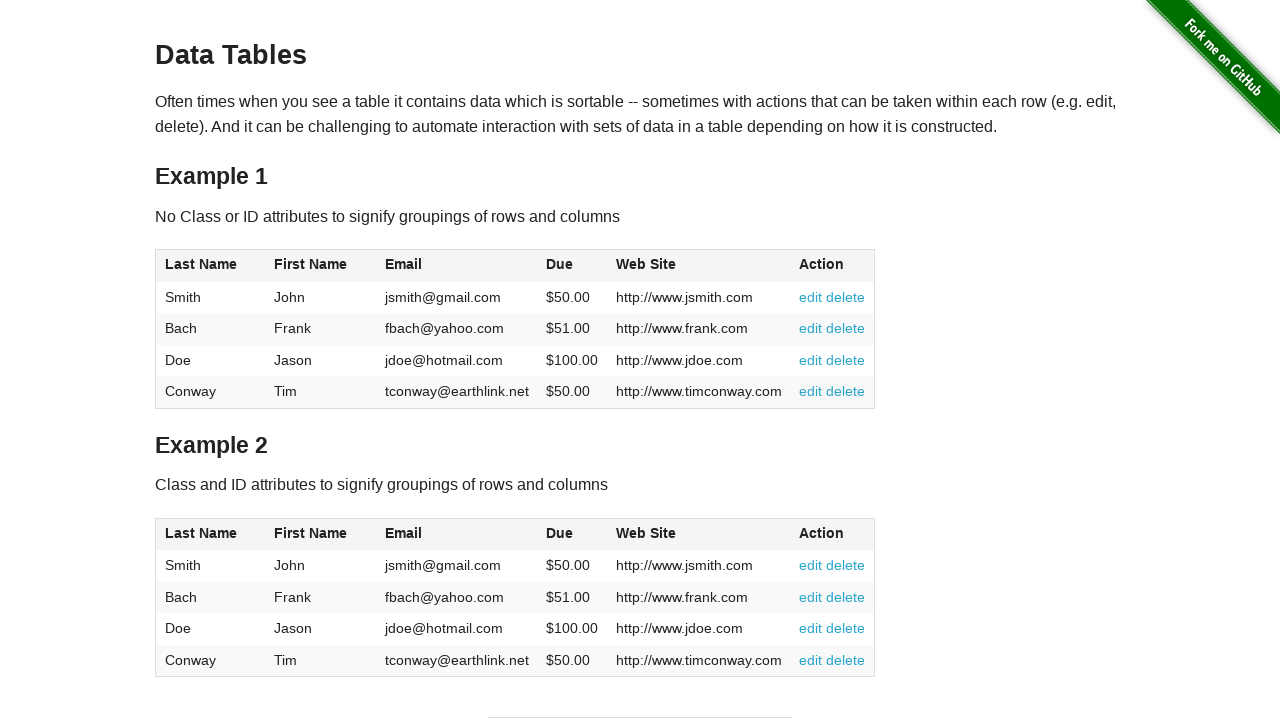

Clicked Due column header first time for ascending sort at (572, 266) on #table1 thead tr th:nth-of-type(4)
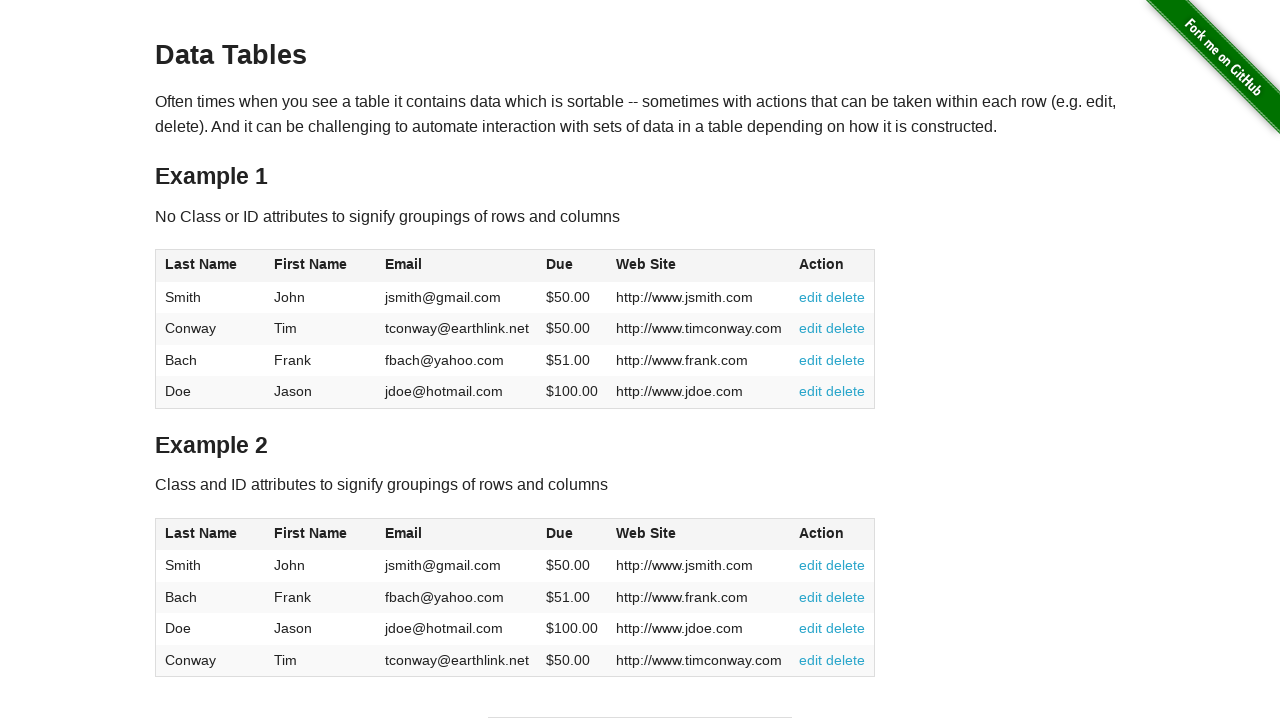

Clicked Due column header second time for descending sort at (572, 266) on #table1 thead tr th:nth-of-type(4)
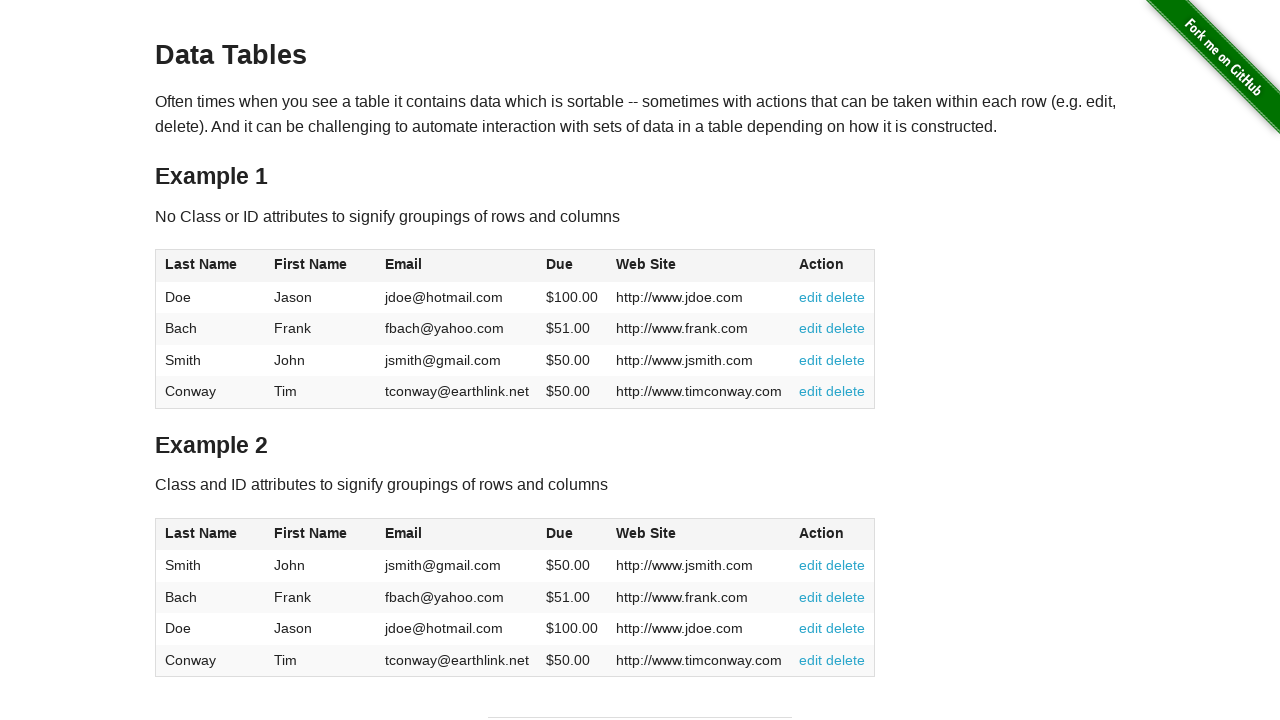

Table data loaded with Due column cells visible
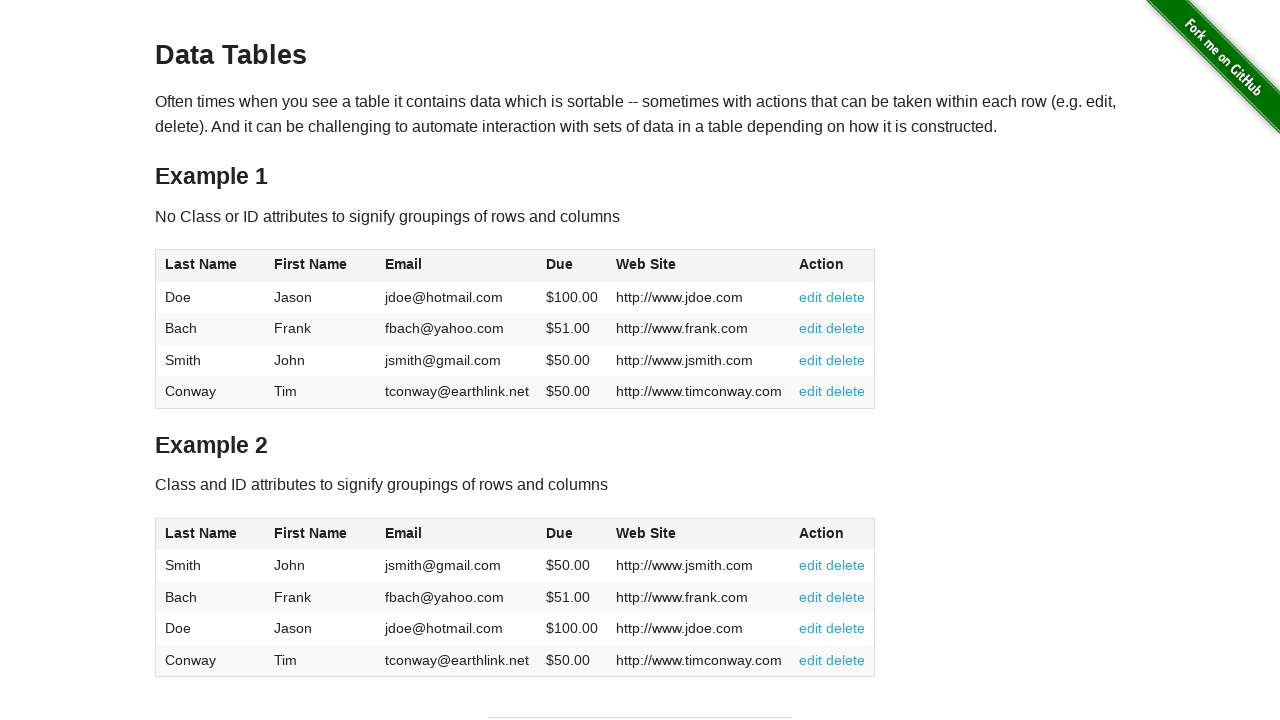

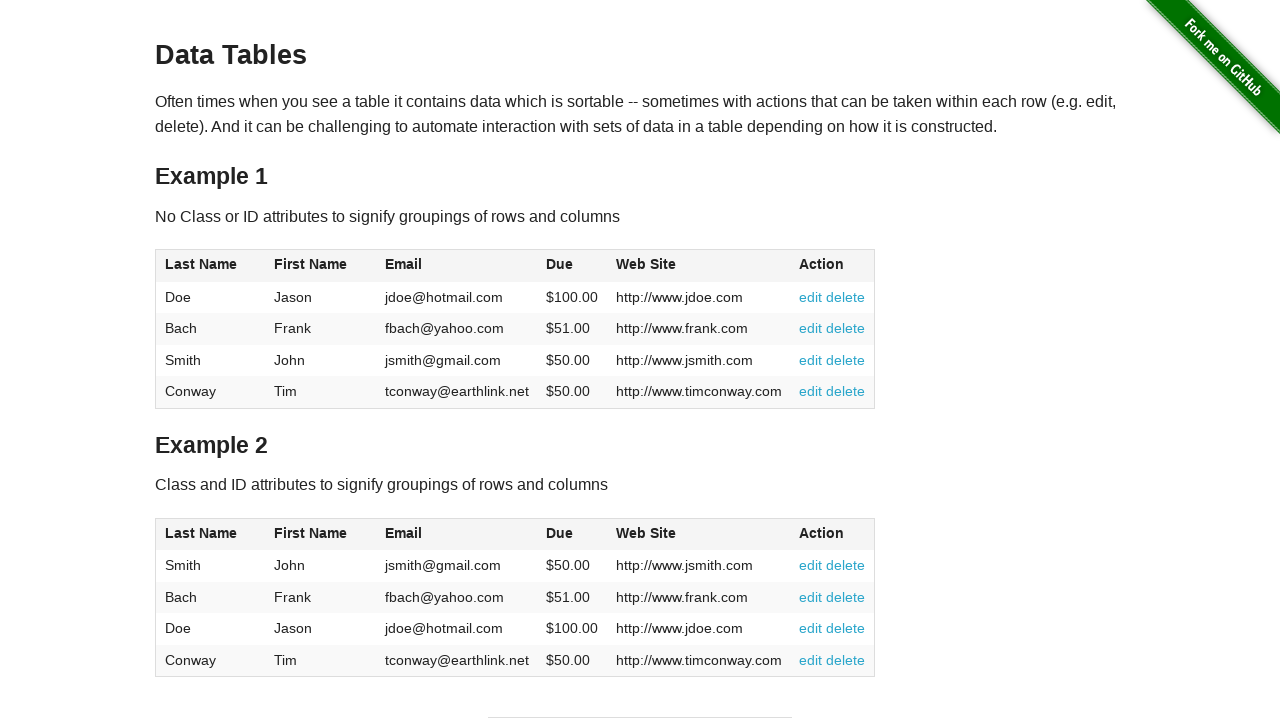